Solves a math problem on a form by reading a value, calculating the answer using logarithm, and submitting the form with required checkboxes and radio buttons selected

Starting URL: http://suninjuly.github.io/math.html

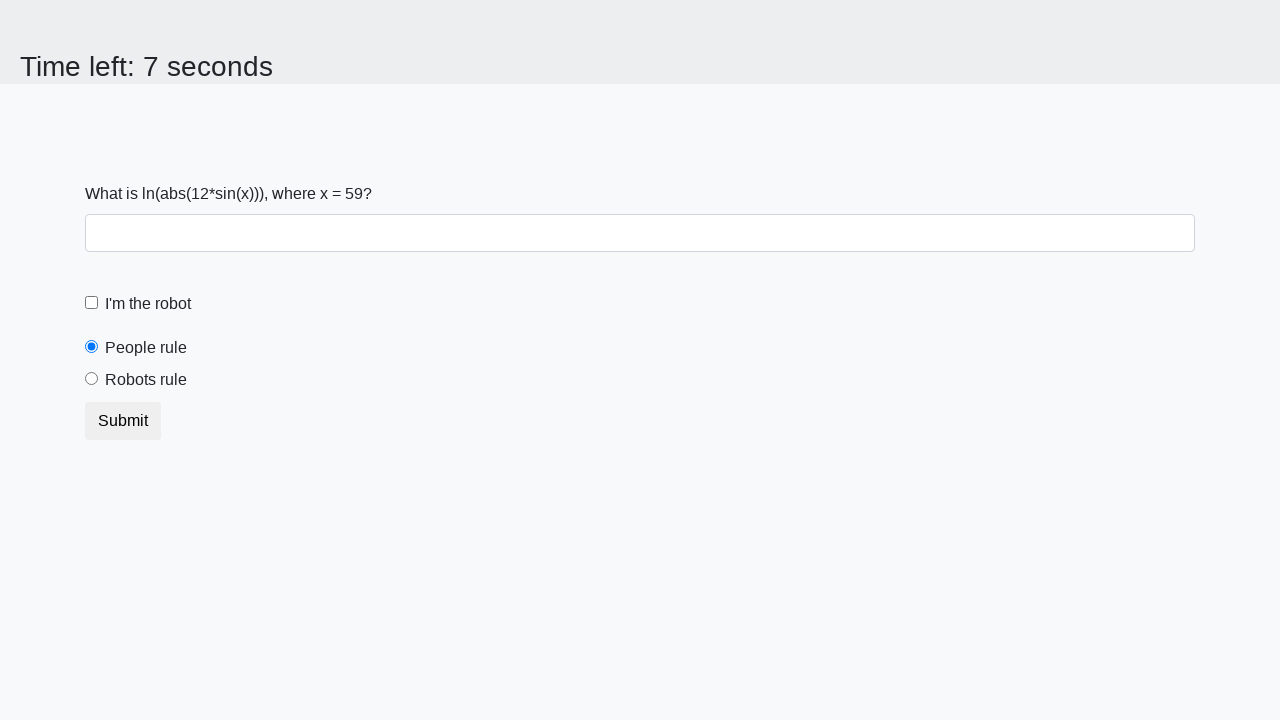

Located the input_value element containing x
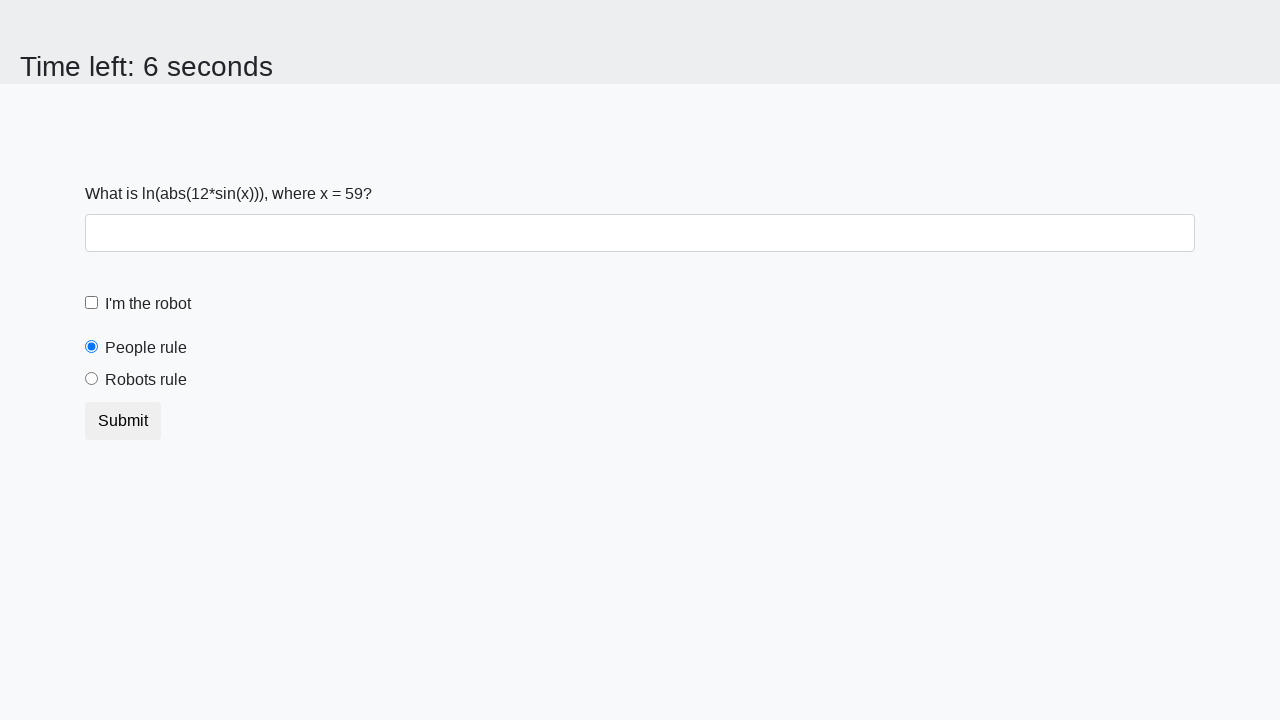

Retrieved x value from input_value element
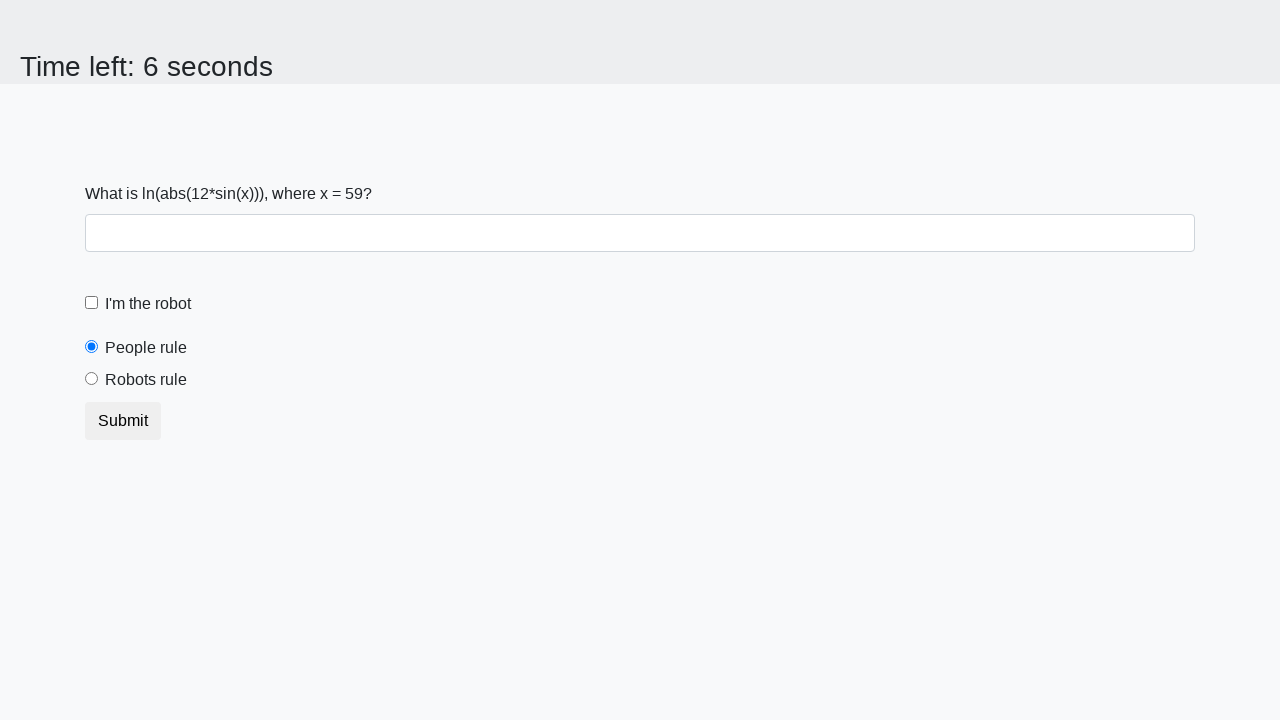

Calculated answer using logarithm formula: 2.033509649999072
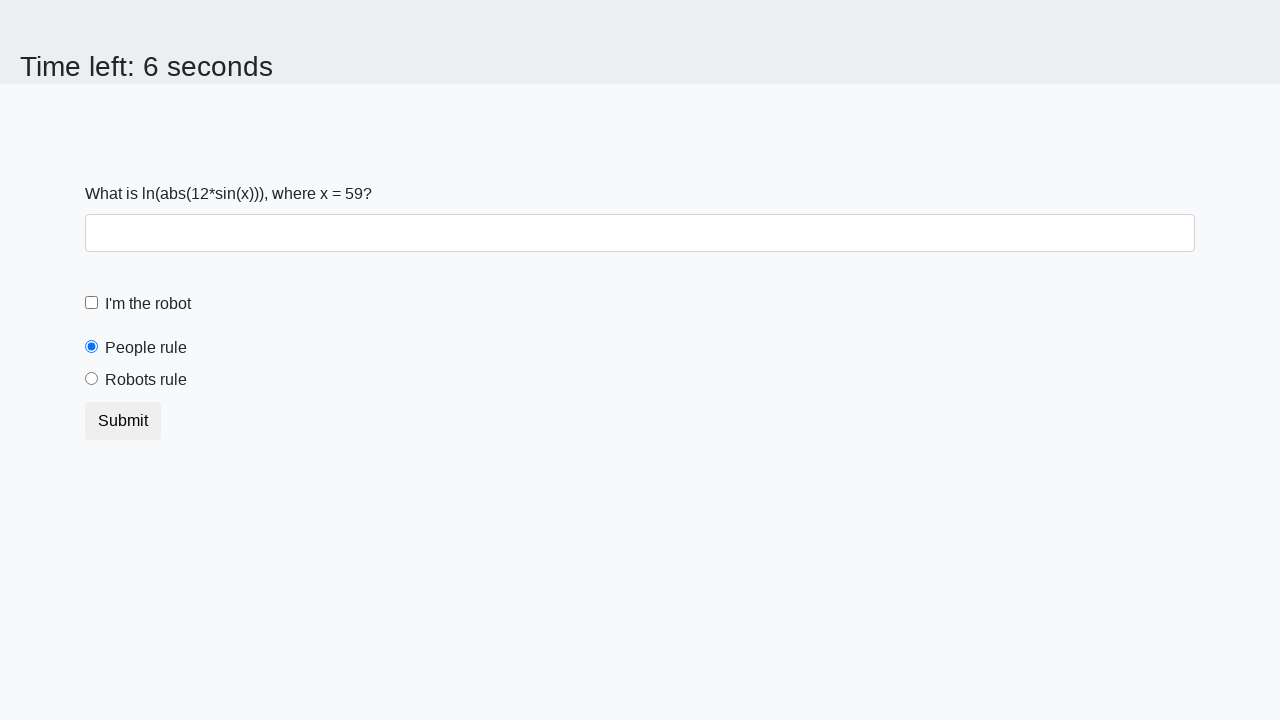

Filled answer field with calculated result on #answer
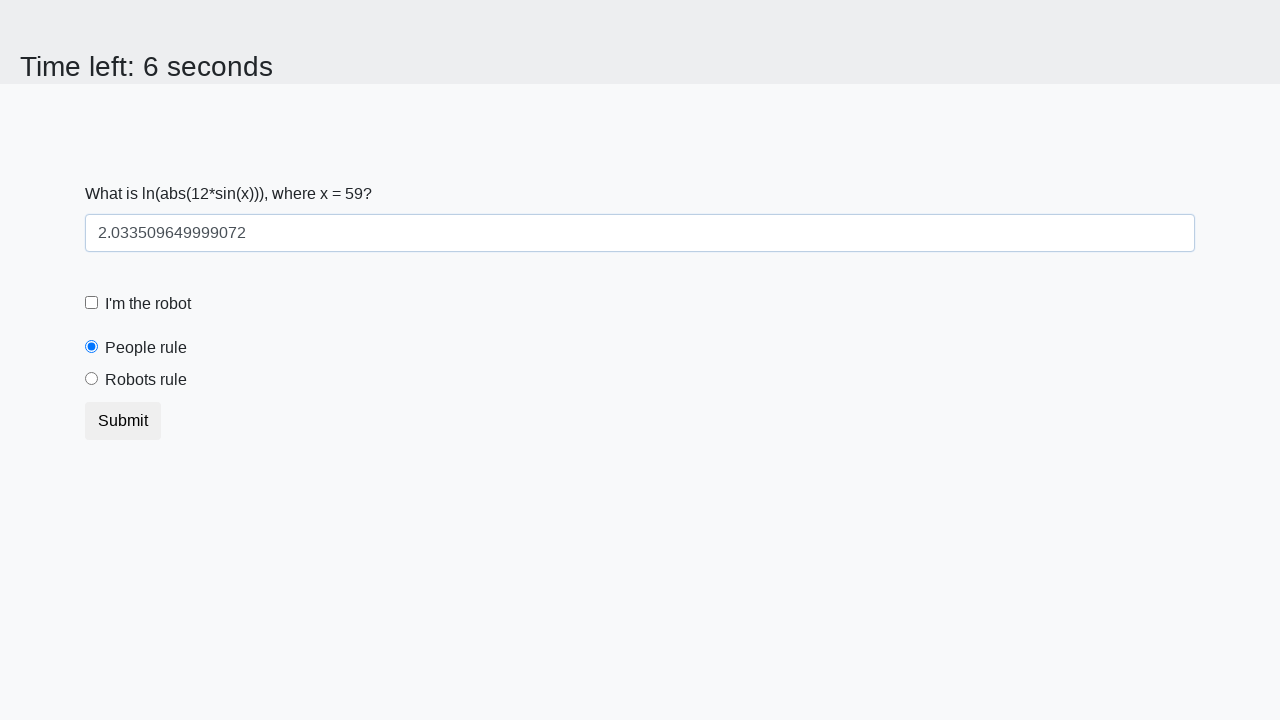

Checked the robot checkbox at (92, 303) on #robotCheckbox
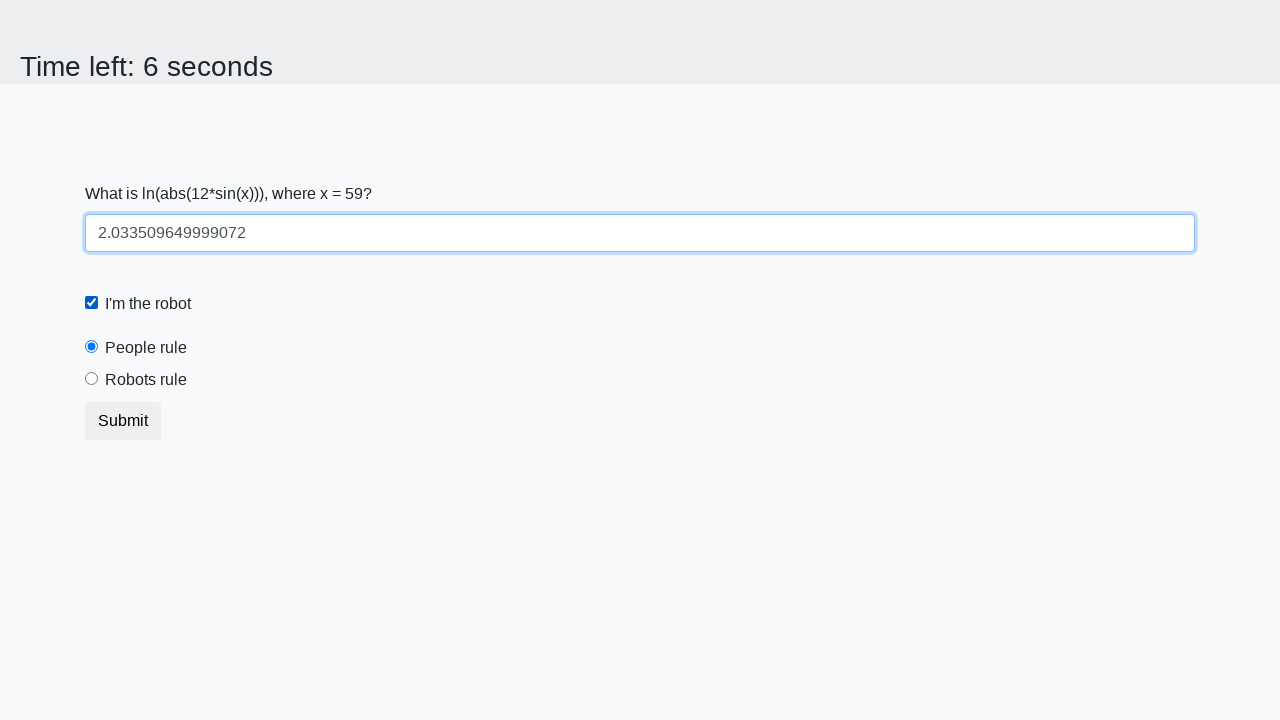

Selected the robots rule radio button at (92, 379) on #robotsRule
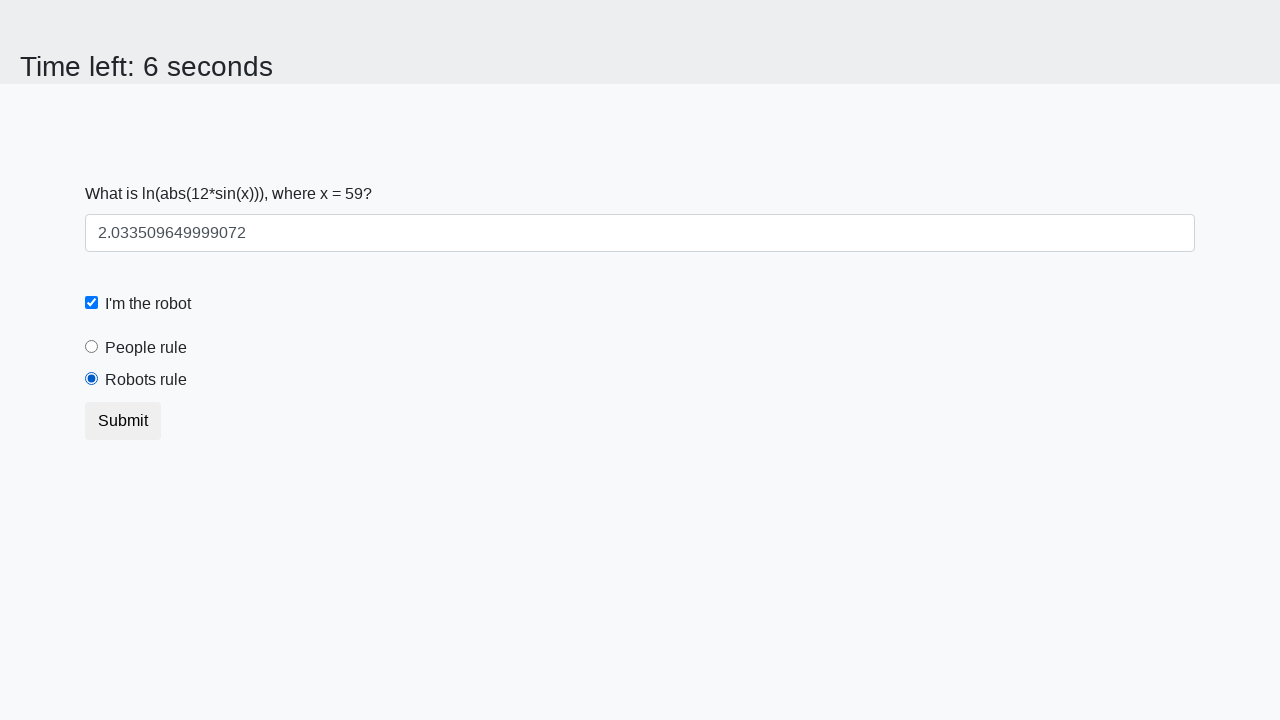

Submitted the form at (123, 421) on button[type]
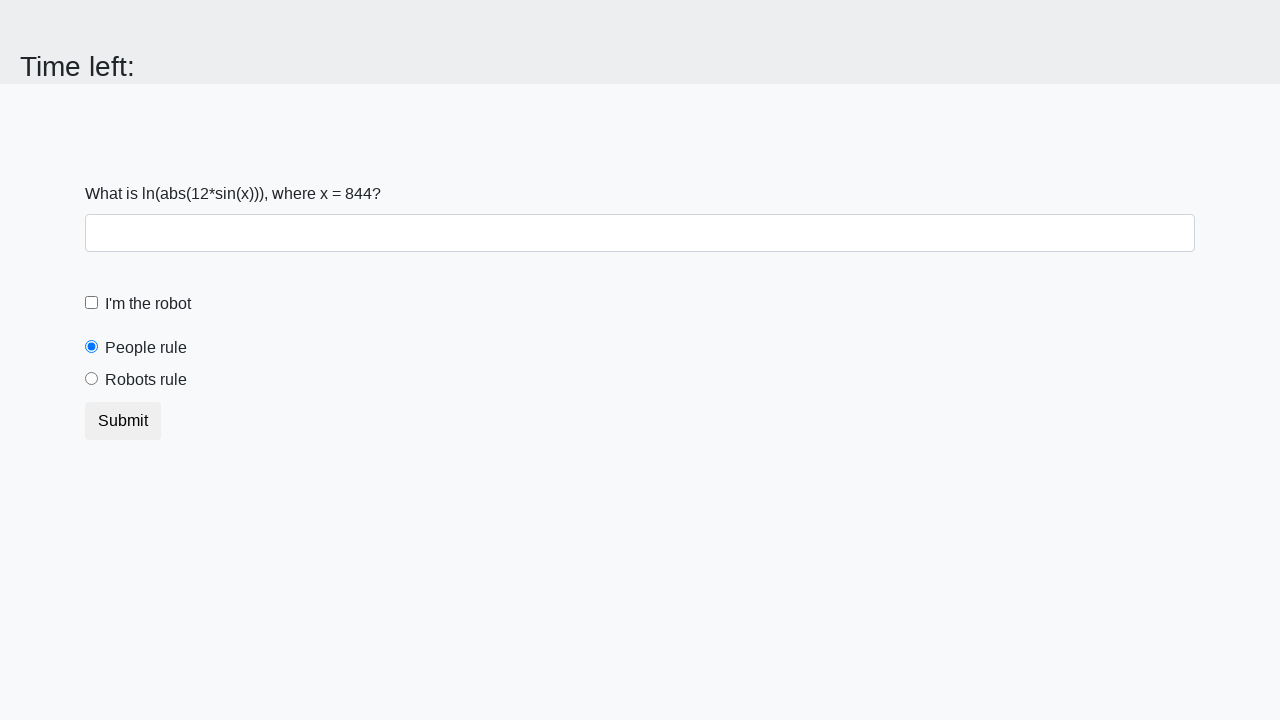

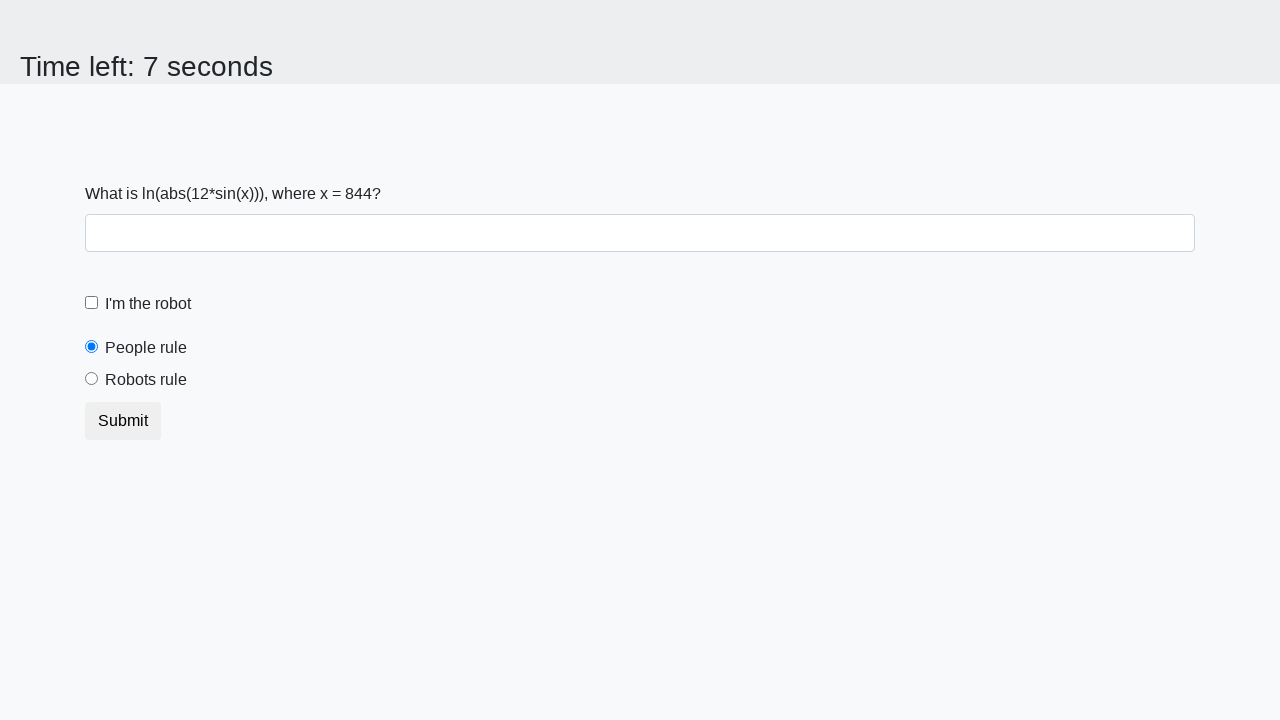